Tests iframe handling by iterating through all iframes on the page to find and click a "Click Me" button within one of them

Starting URL: https://leafground.com/frame.xhtml

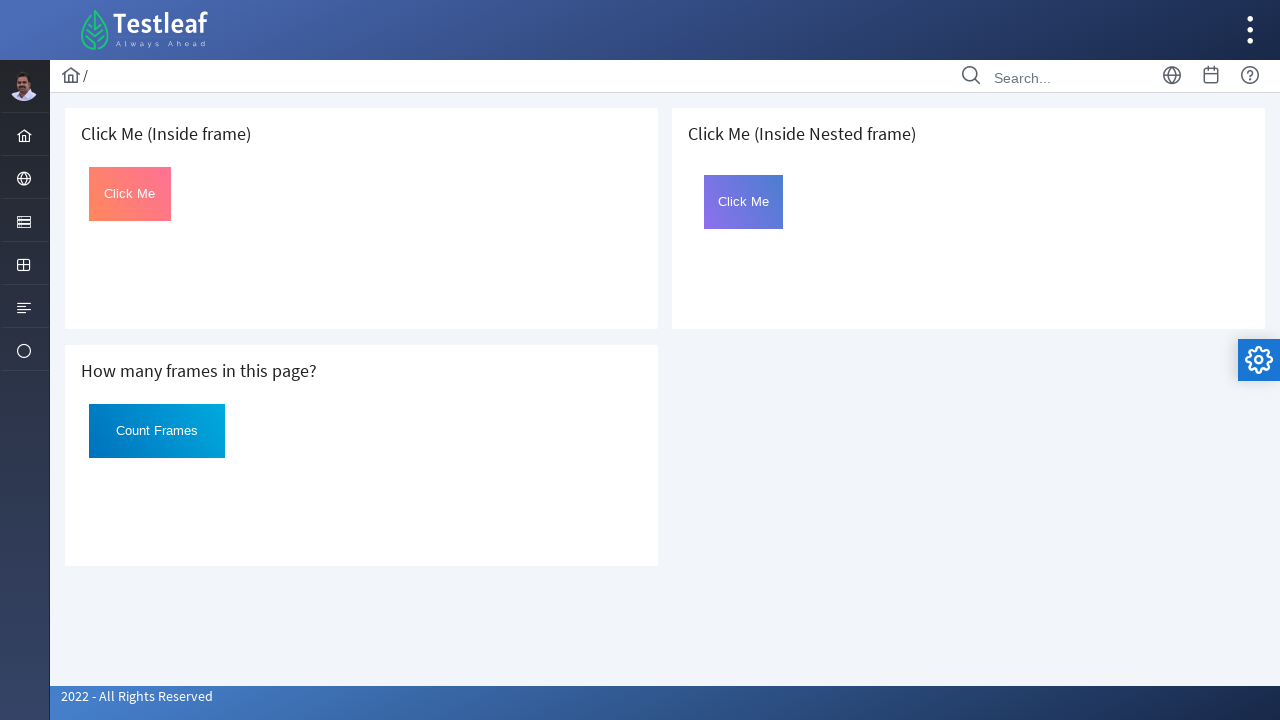

Navigated to iframe handling test page
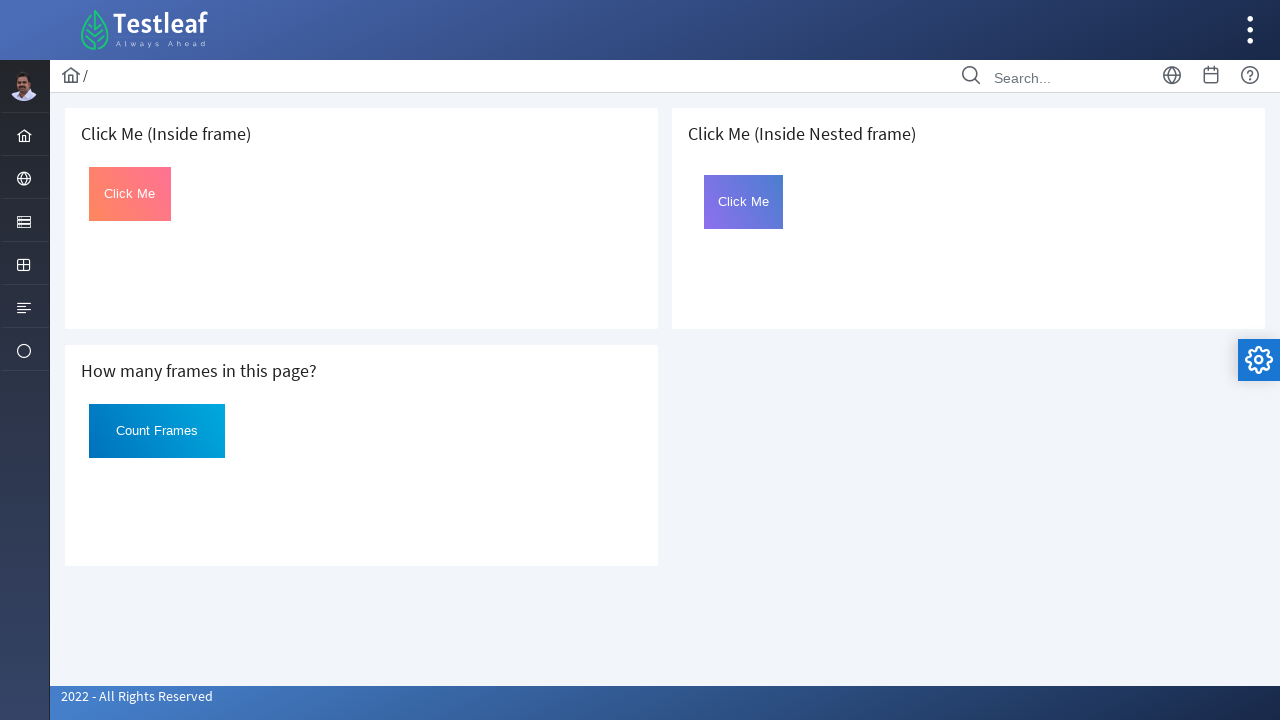

Retrieved all frames from the page
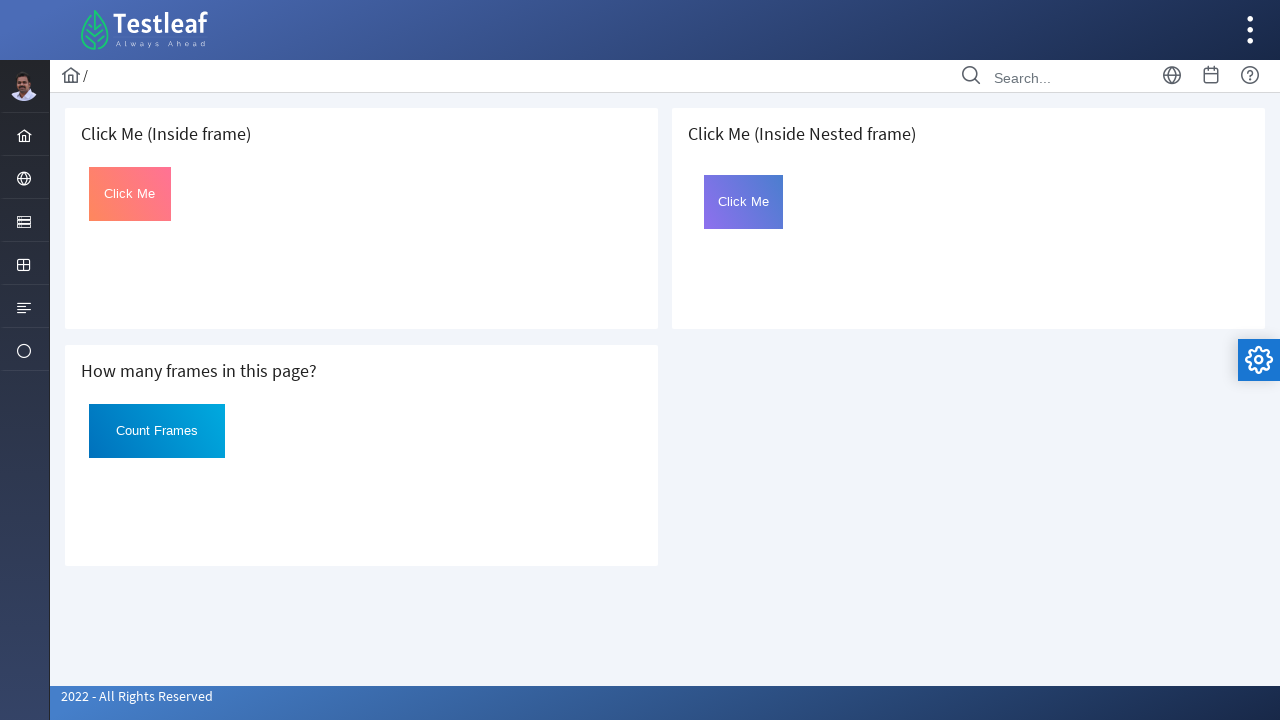

Found and clicked 'Click Me' button in iframe at (130, 194) on xpath=//button[@id='Click' and text()='Click Me'] >> nth=0
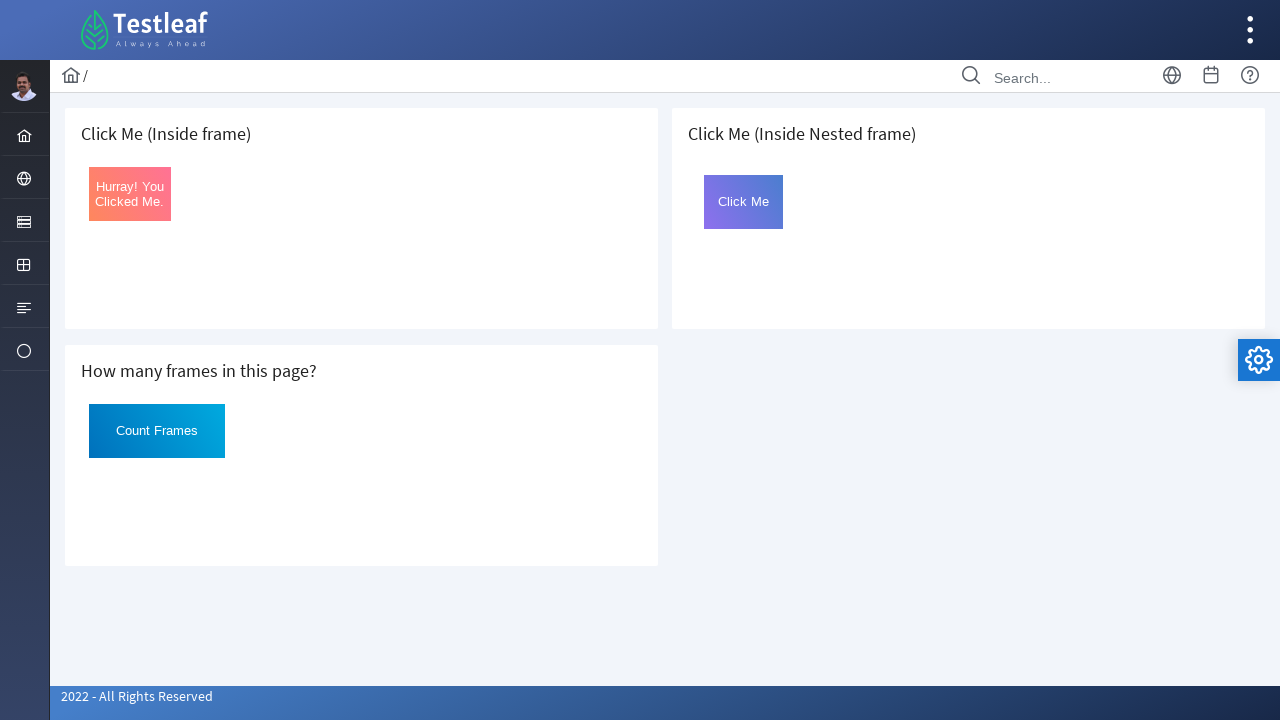

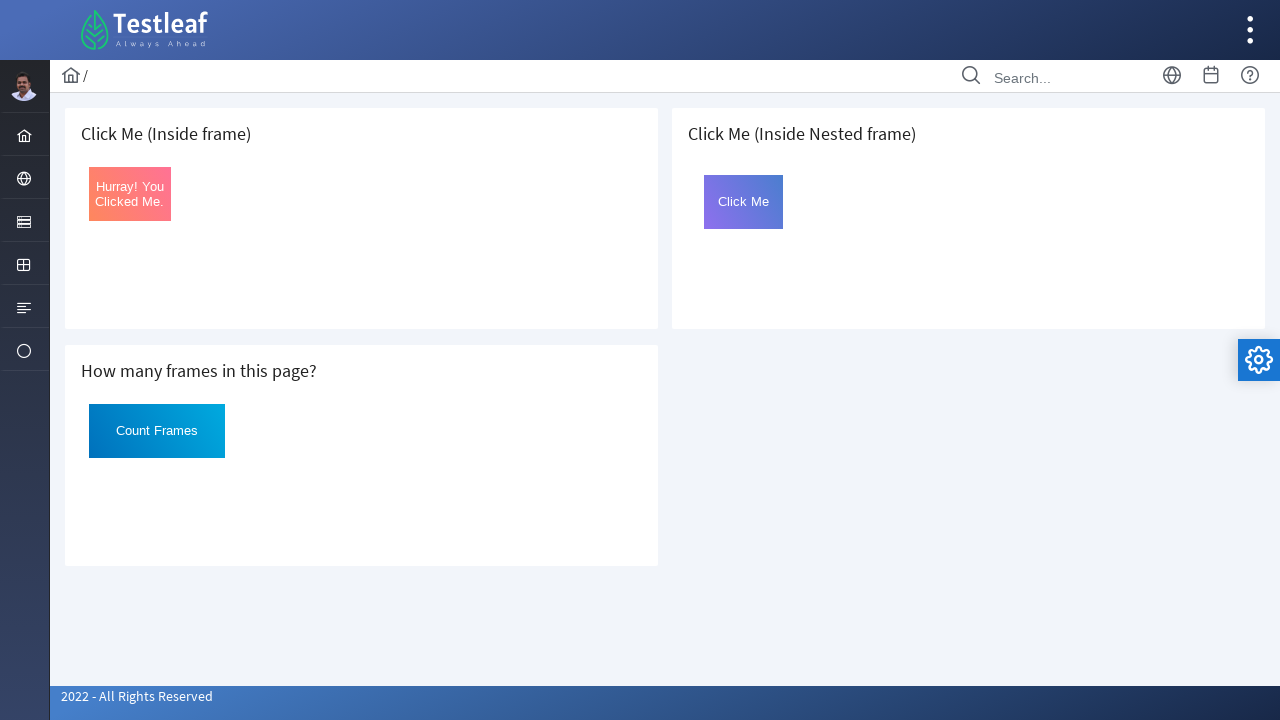